Tests the contact form submission by navigating to the contact page, filling out all form fields, and submitting the form

Starting URL: https://alchemy.hguy.co/lms

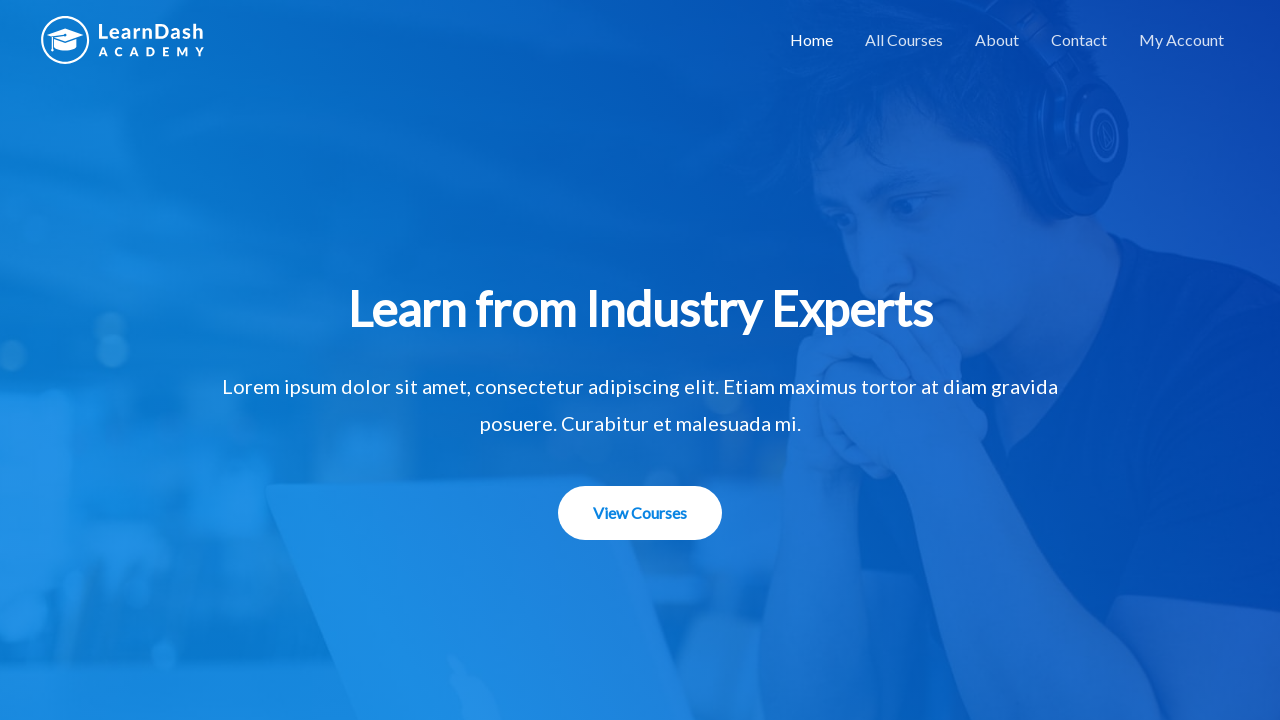

Clicked Contact link to navigate to contact page at (1079, 40) on xpath=//a[contains(text(),'Contact')]
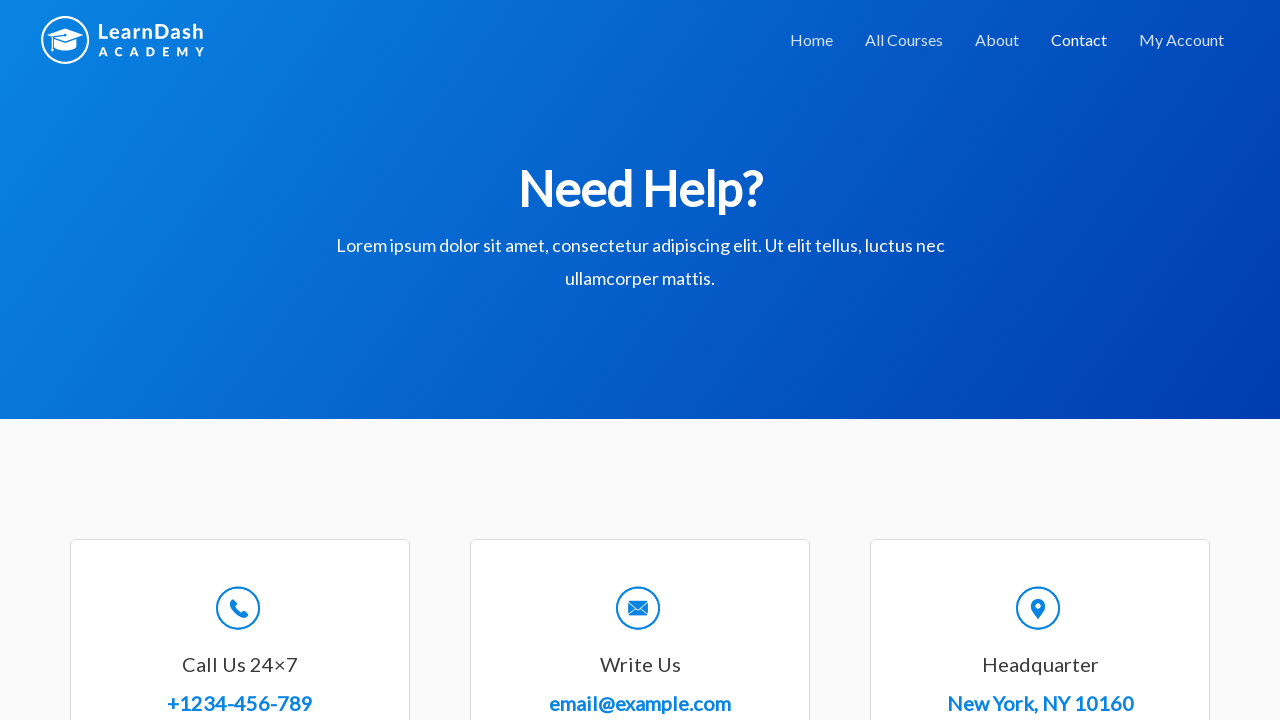

Filled name field with 'test' on //input[@id='wpforms-8-field_0']
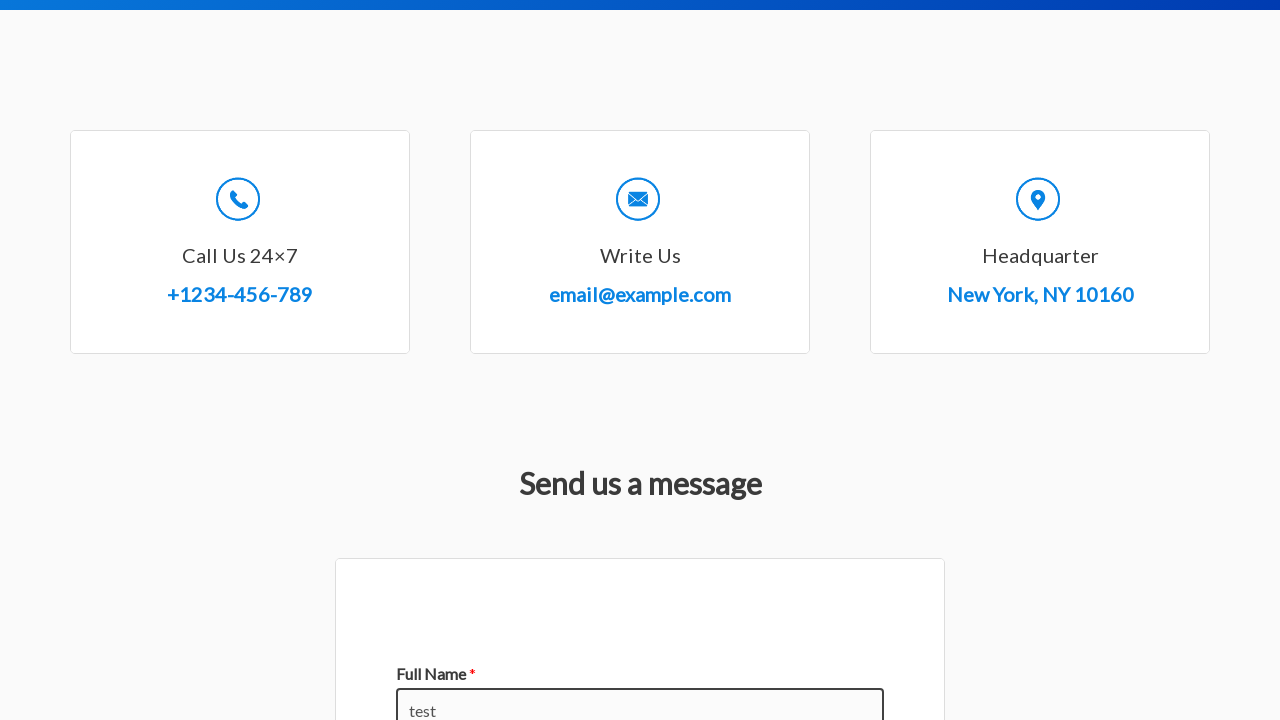

Filled email field with 'test@test.com' on //input[@id='wpforms-8-field_1']
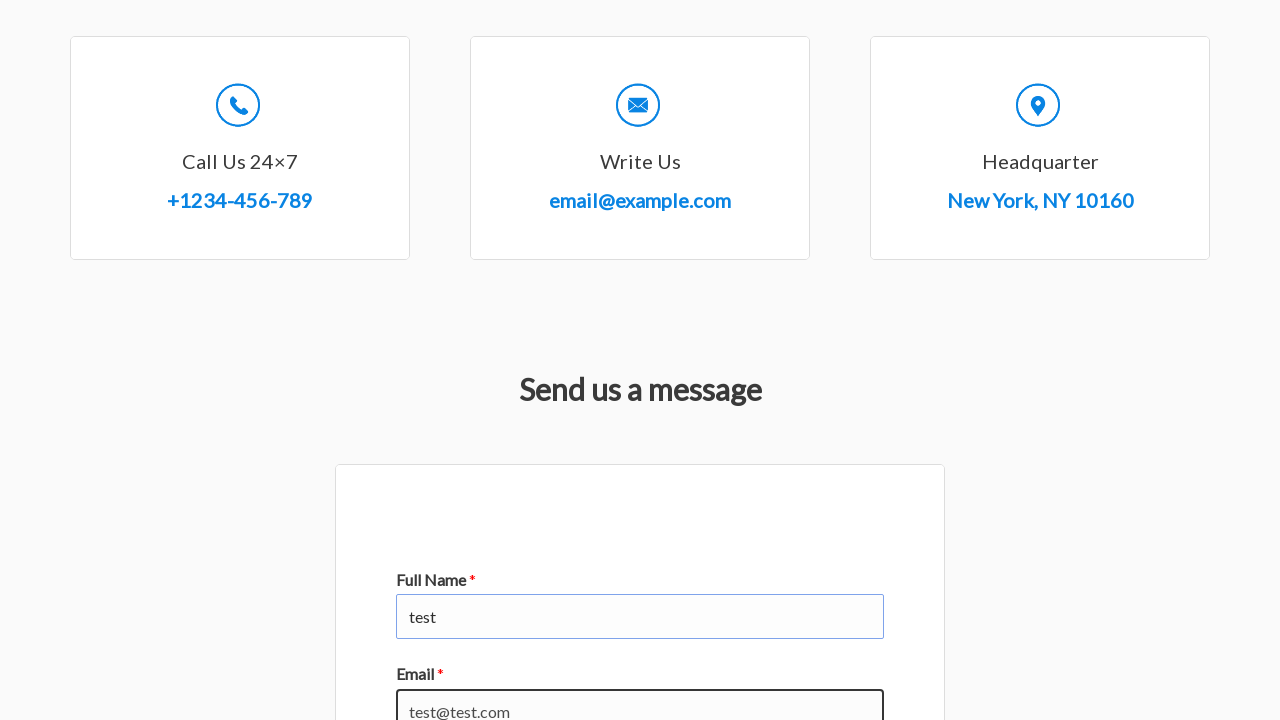

Filled subject field with 'test' on //input[@id='wpforms-8-field_3']
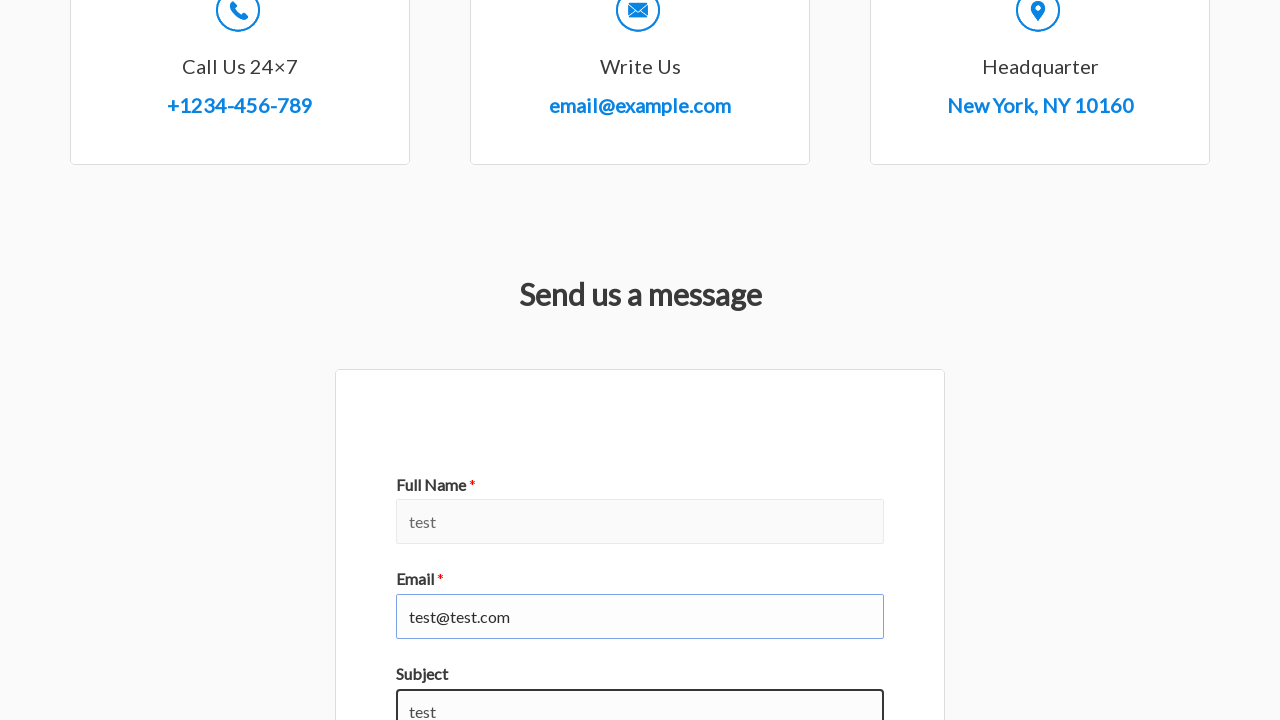

Filled message textarea with 'test' on //textarea[@id='wpforms-8-field_2']
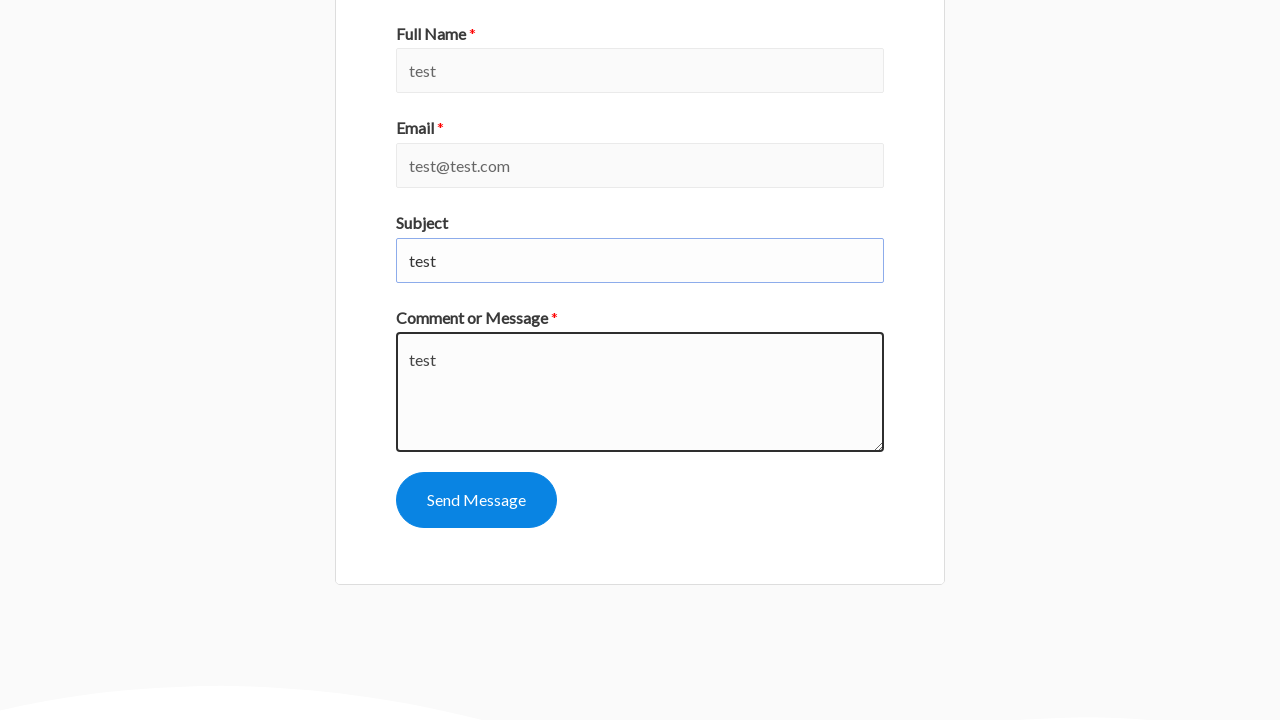

Clicked submit button to submit contact form at (476, 500) on xpath=//button[@id='wpforms-submit-8']
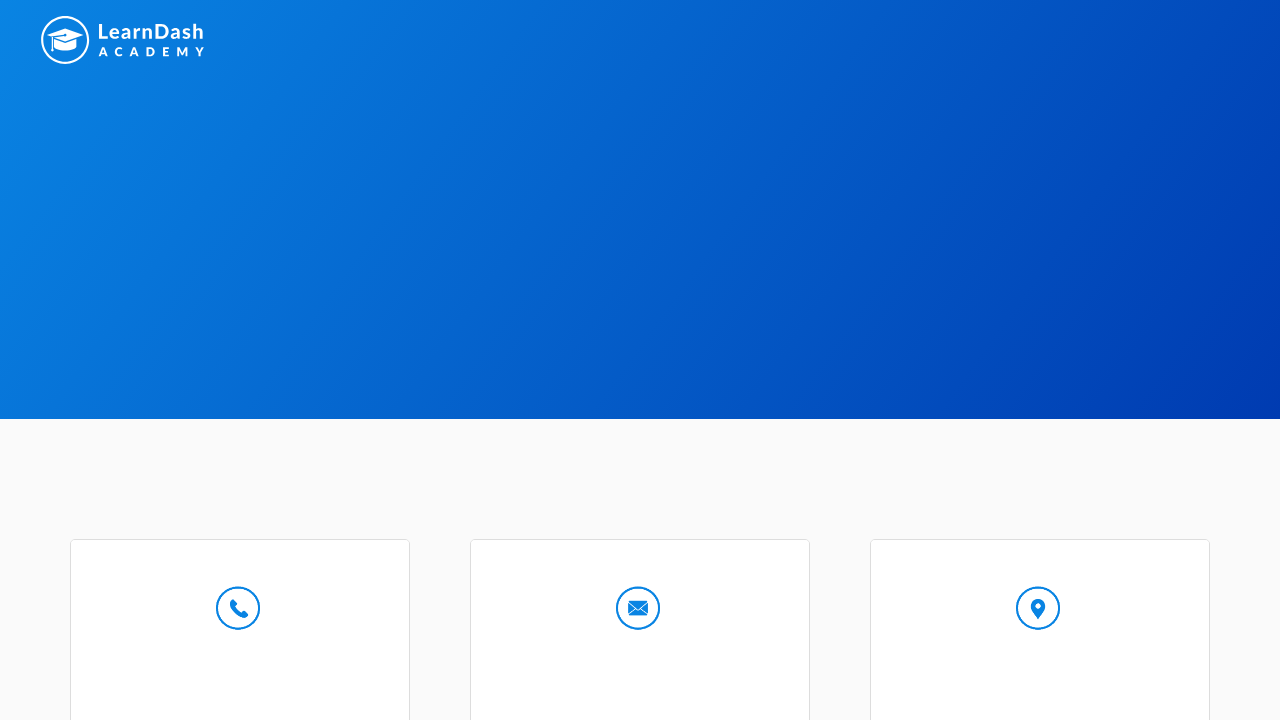

Confirmation message appeared after form submission
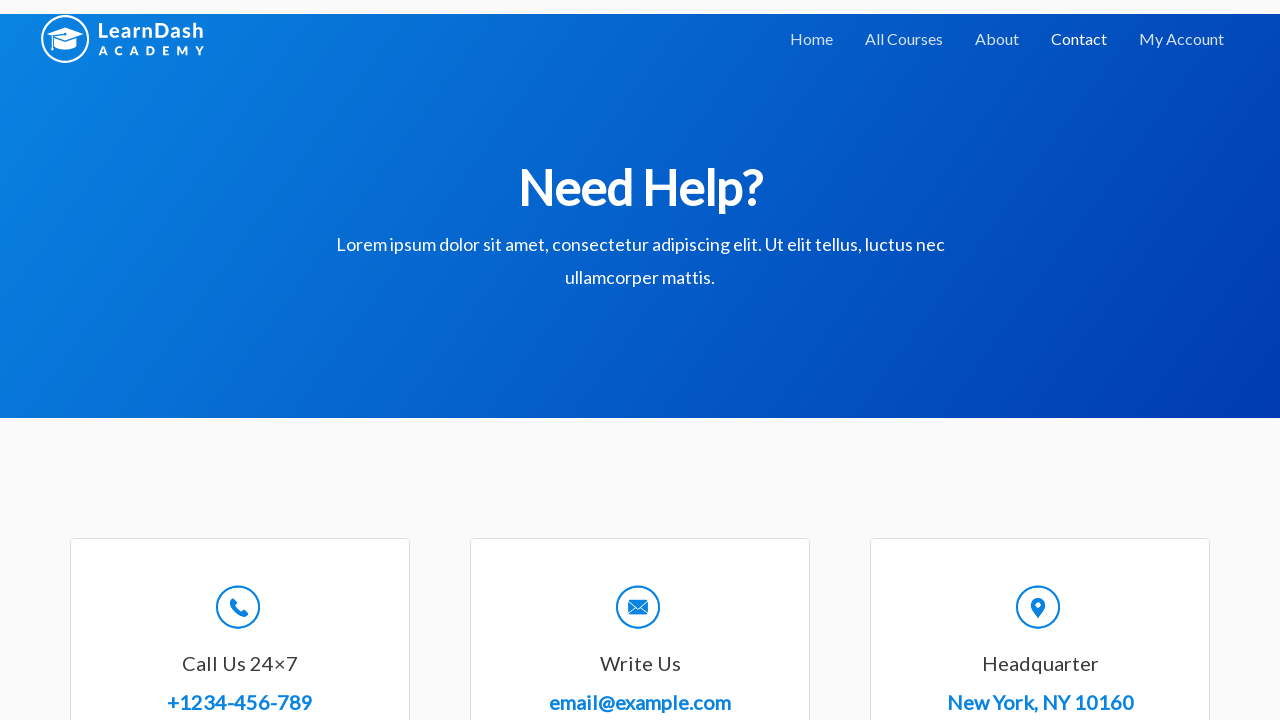

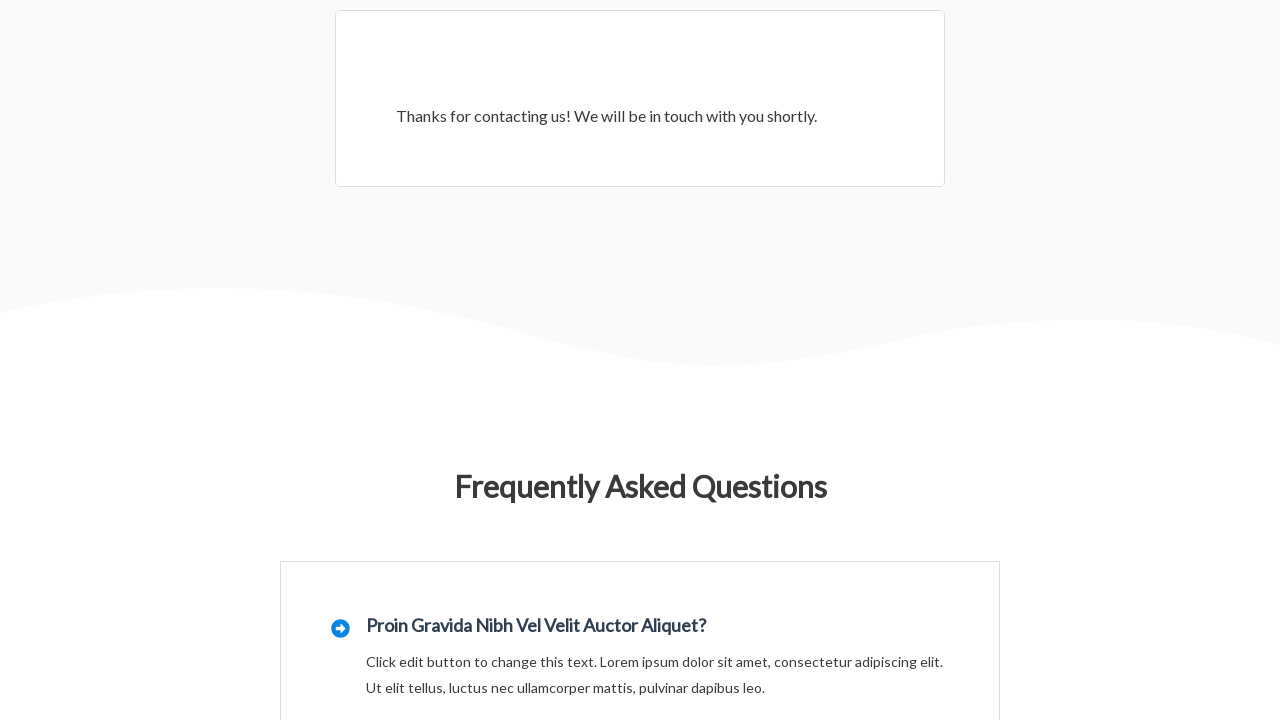